Clicks on the "Services We Provide" heading to navigate to that section

Starting URL: https://klik.solutions/

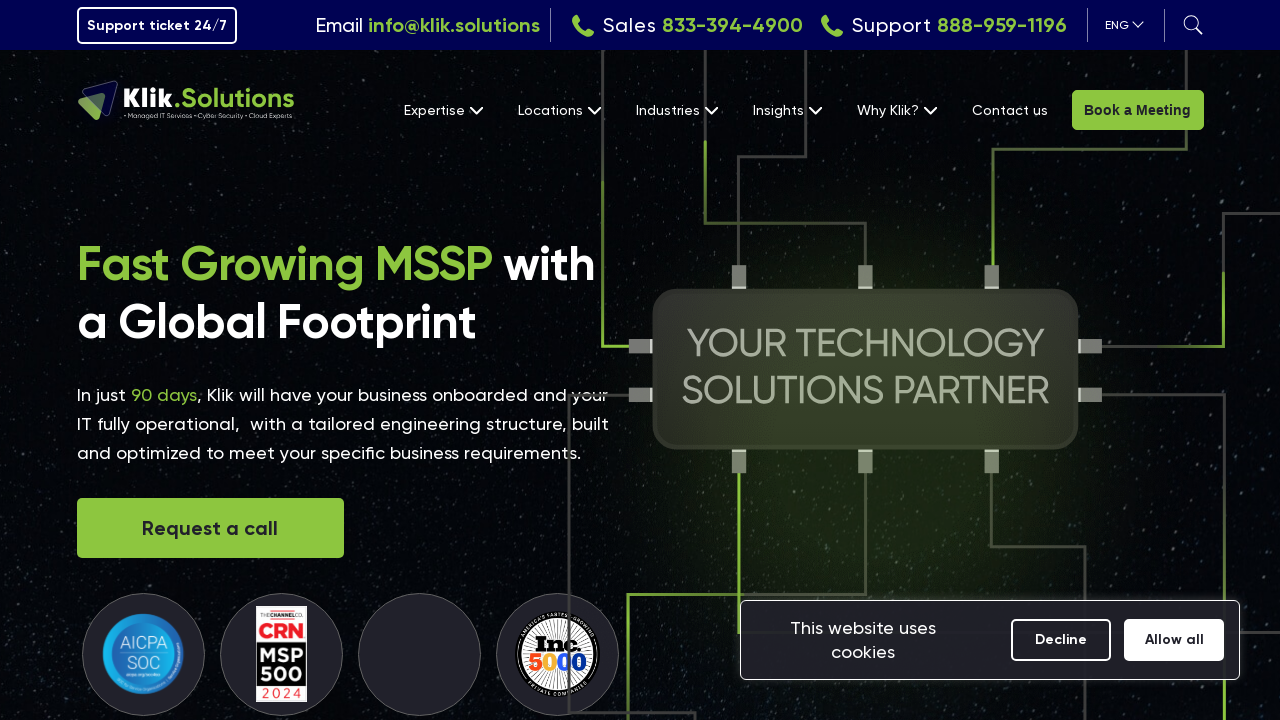

Navigated to https://klik.solutions/
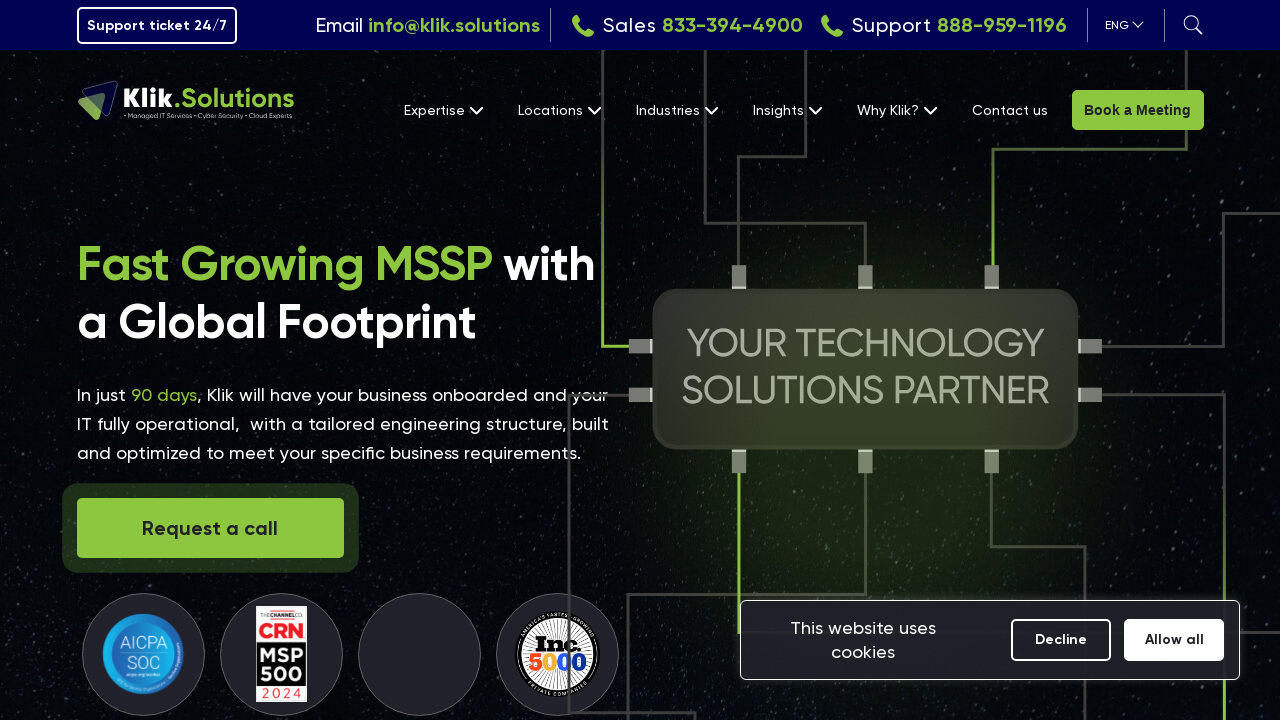

Clicked on the 'Services We Provide' heading to navigate to that section at (640, 361) on internal:role=heading[name="Services We Provide"i]
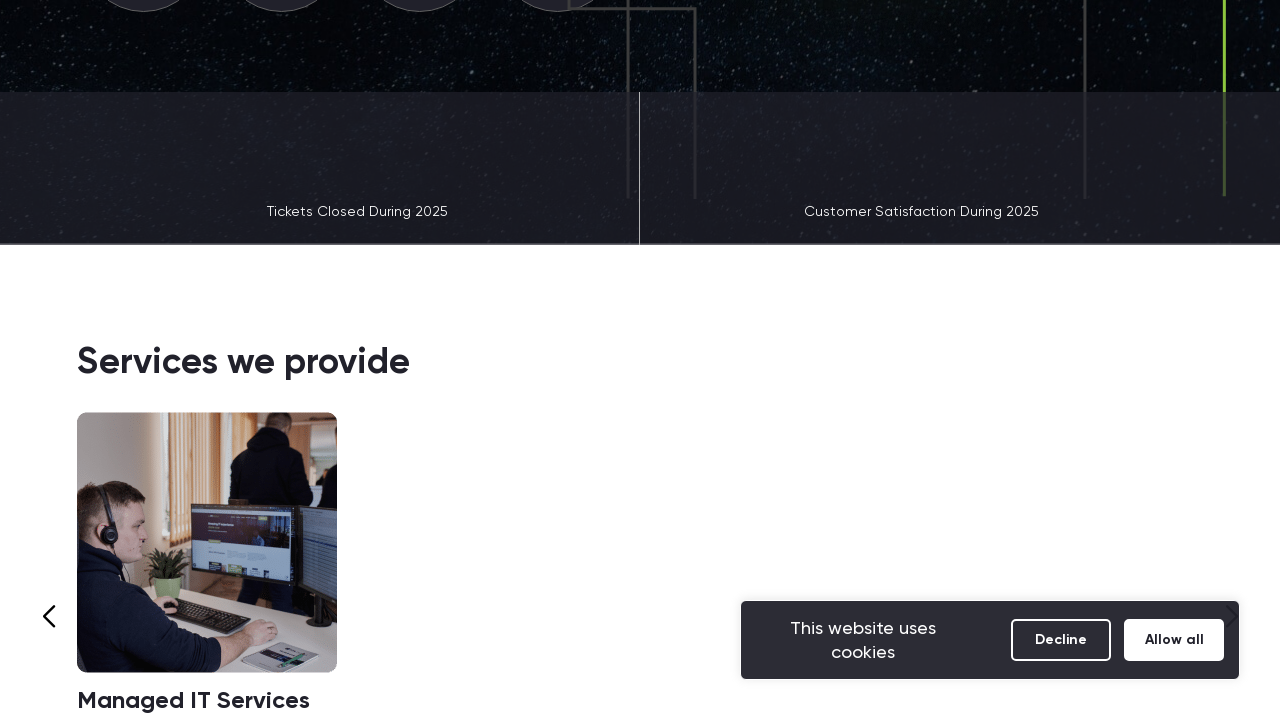

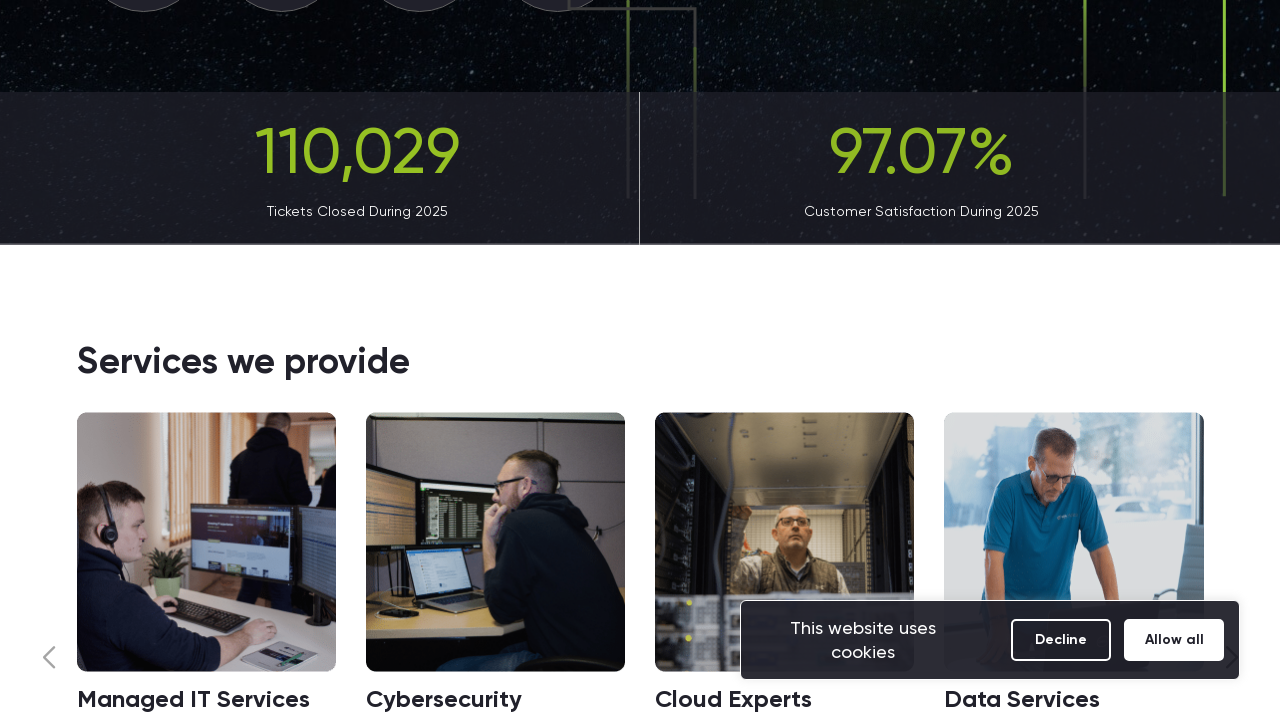